Tests a simple todo list application by adding three todo items and verifying that all three checkboxes are present in the list.

Starting URL: https://eviltester.github.io/simpletodolist/todo.html#/&eviltester

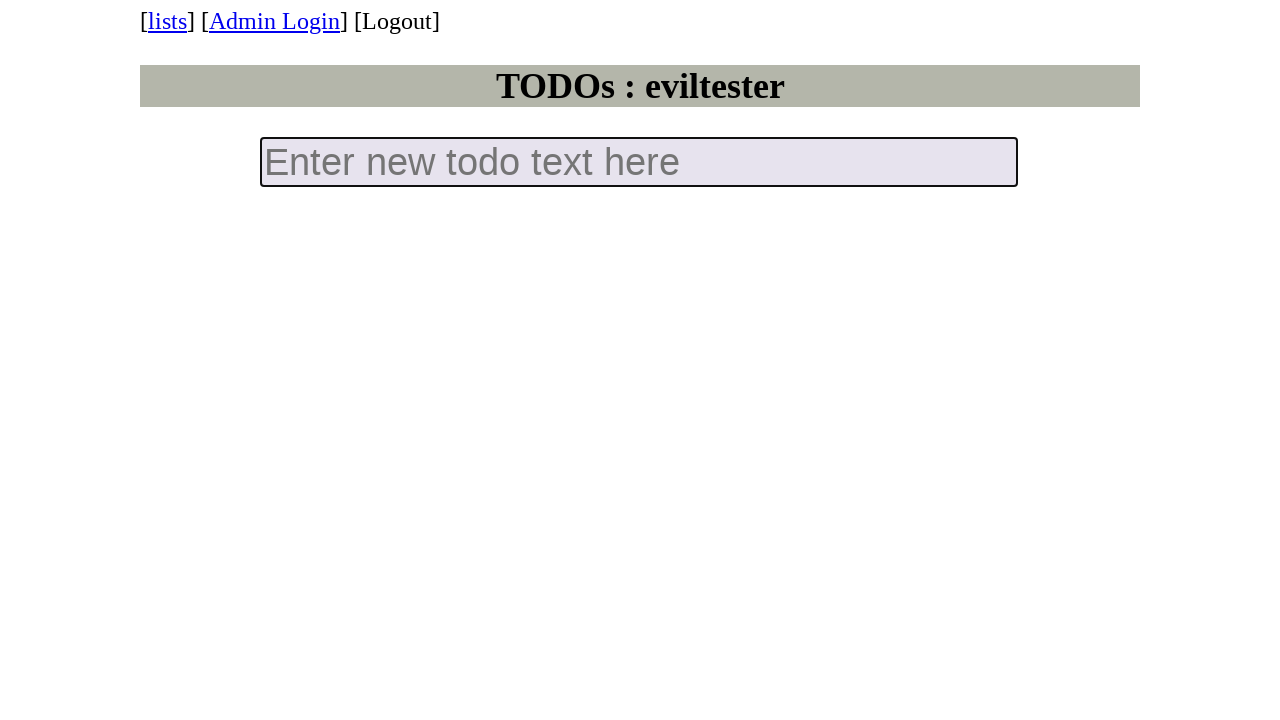

Navigated to simple todo list application
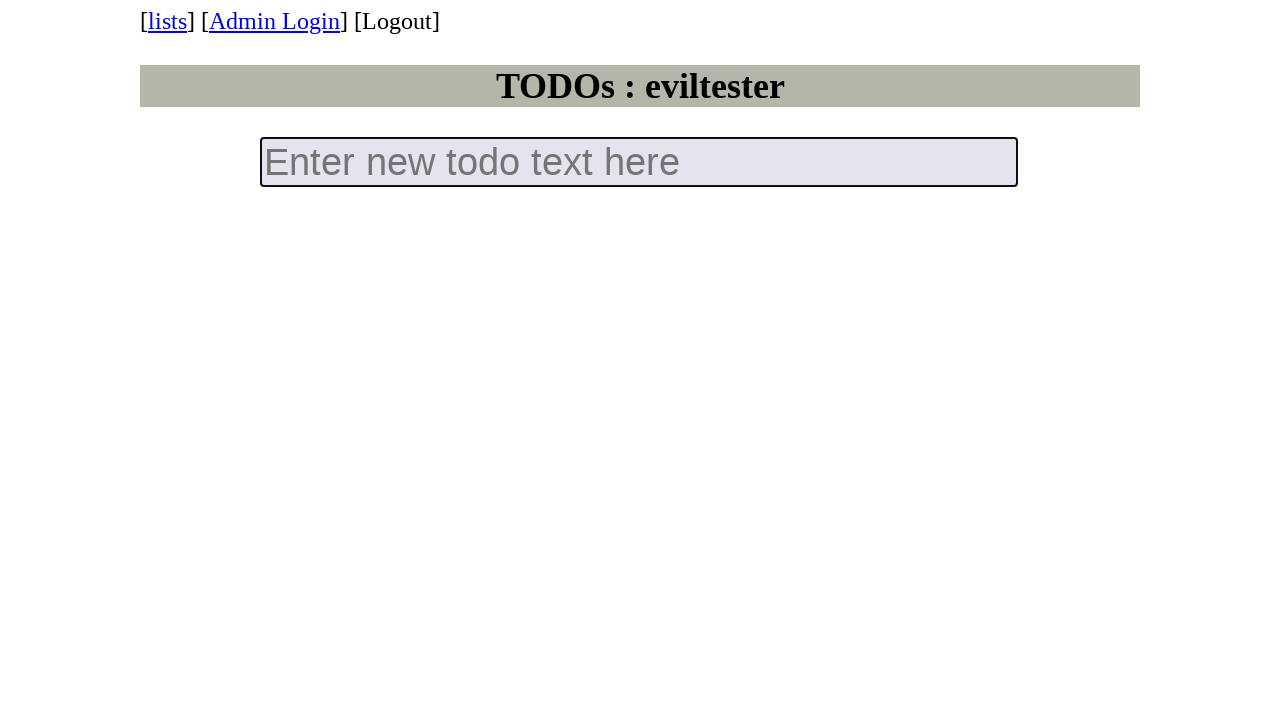

Filled input field with 'todo 1' on input.new-todo
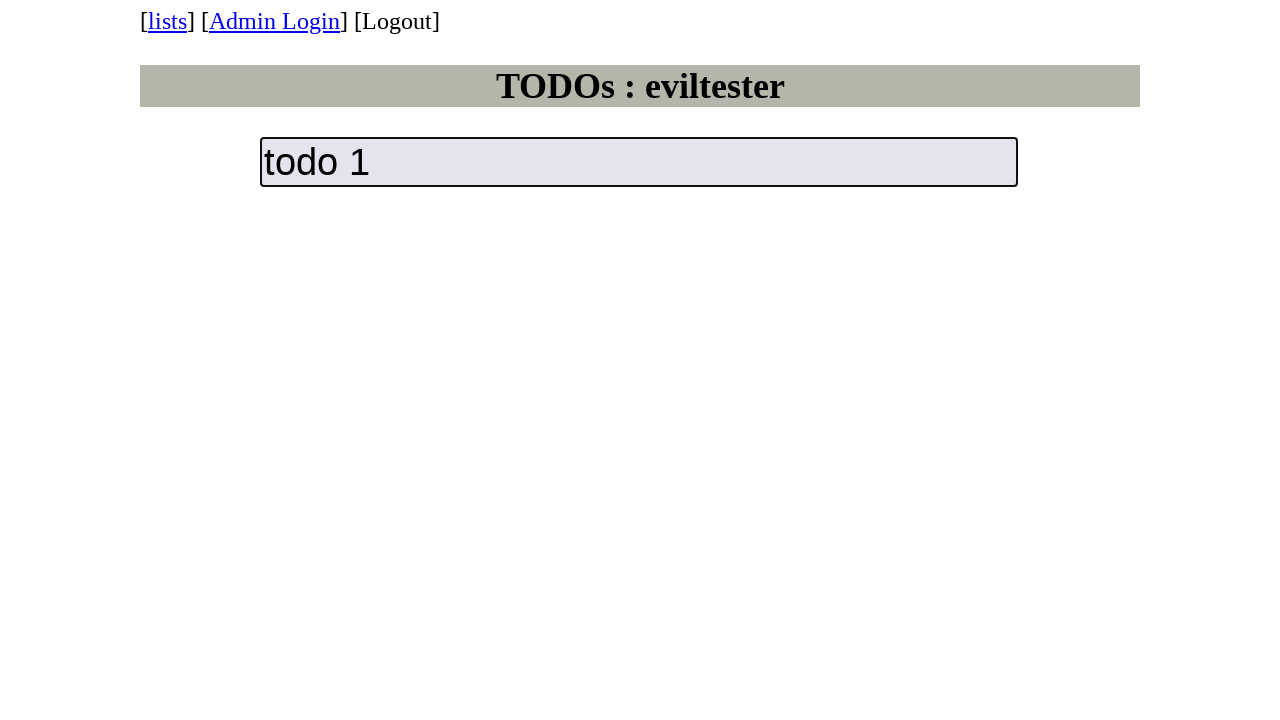

Pressed Enter to add first todo item on input.new-todo
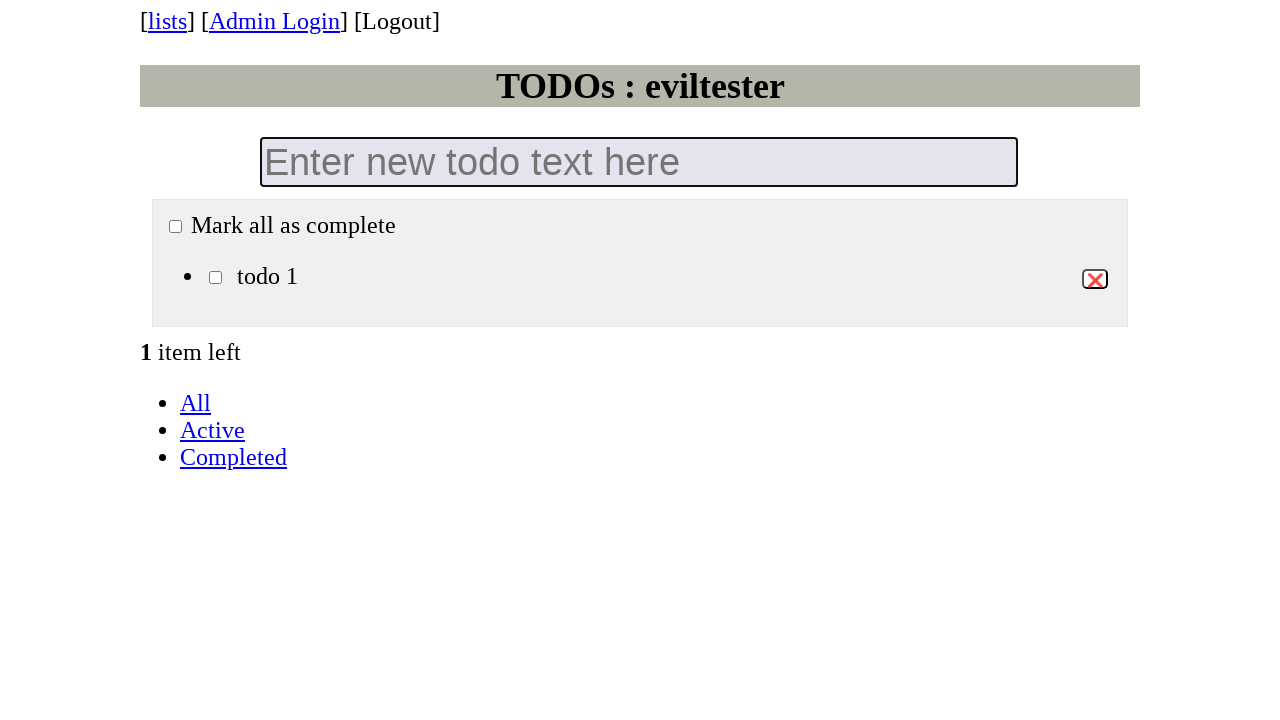

Filled input field with 'todo 2' on input.new-todo
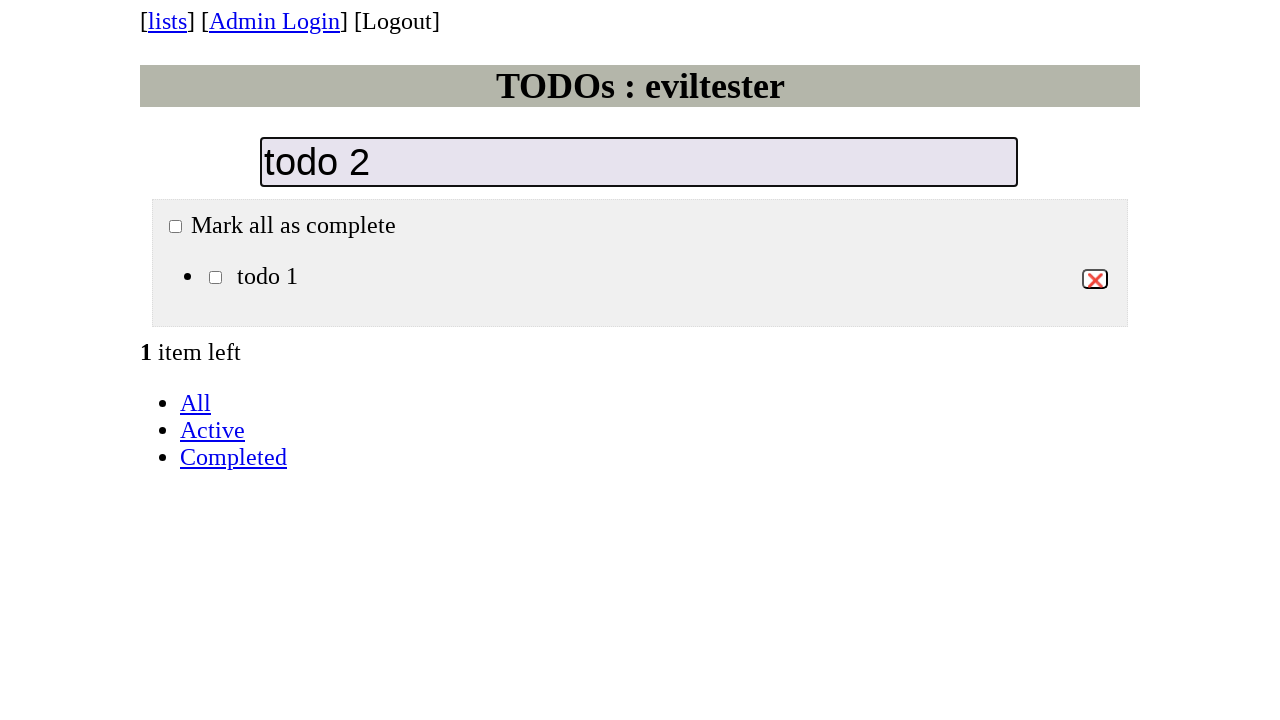

Pressed Enter to add second todo item on input.new-todo
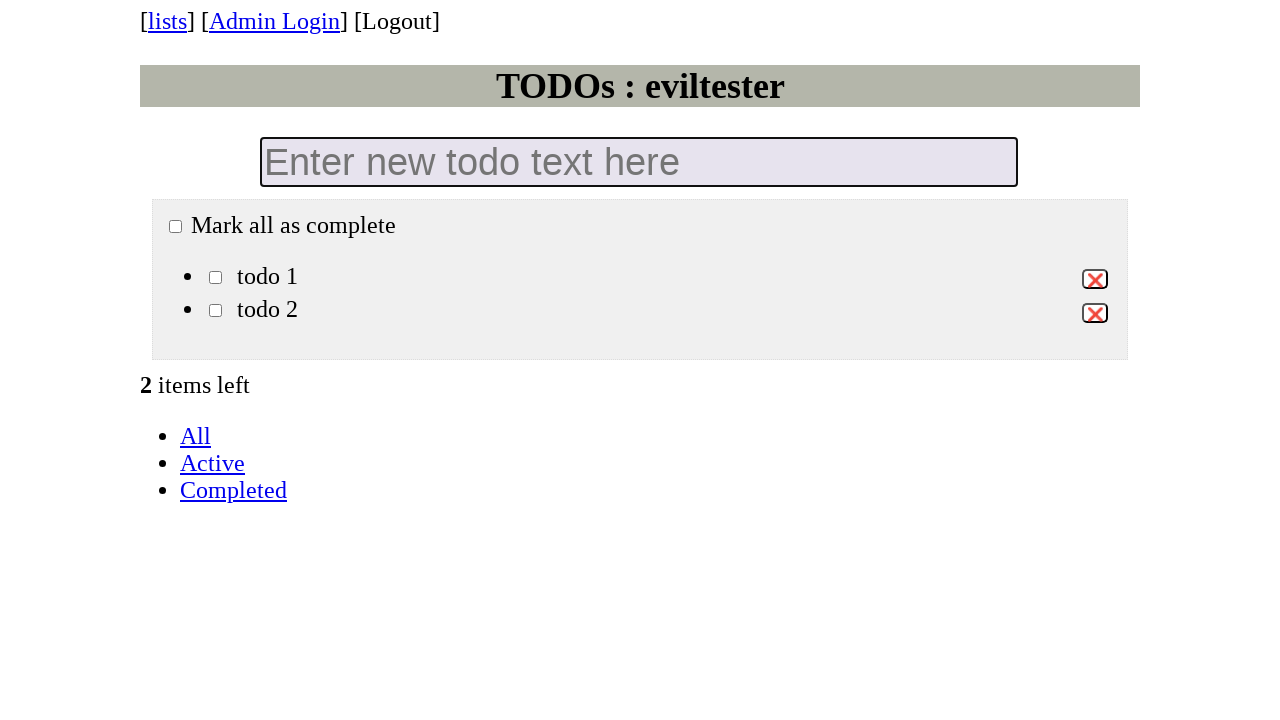

Filled input field with 'todo 3' on input.new-todo
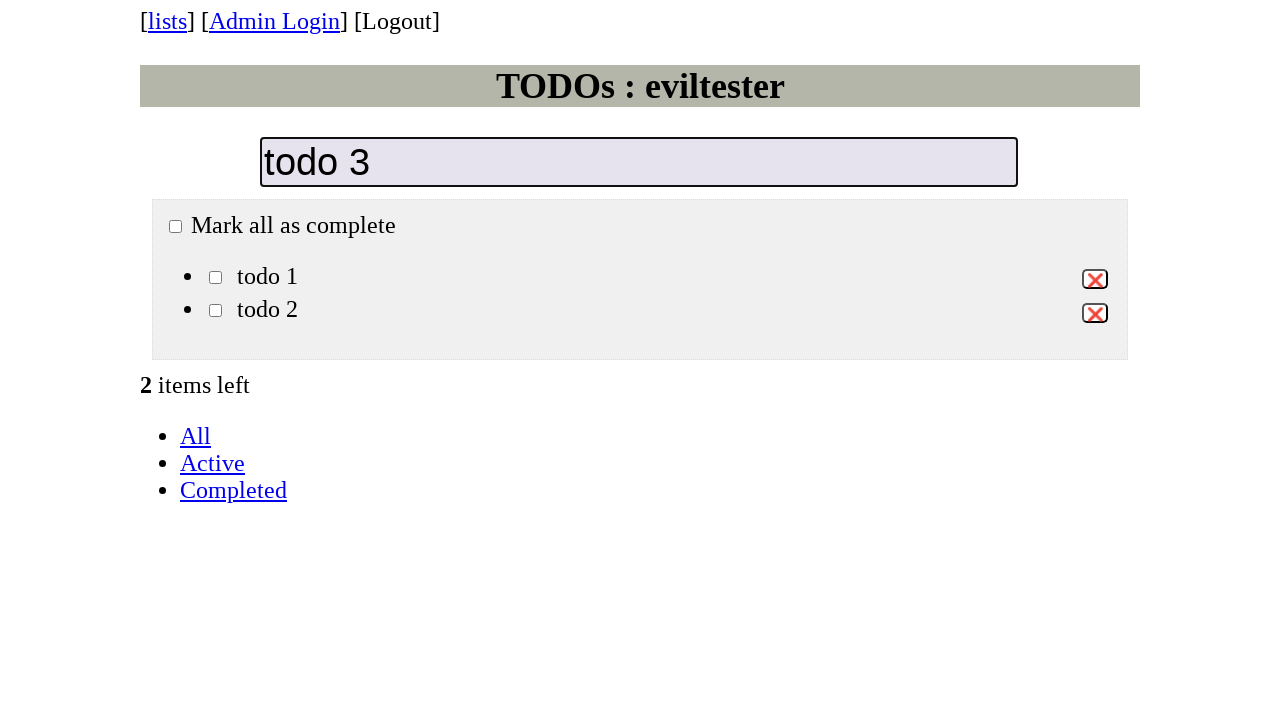

Pressed Enter to add third todo item on input.new-todo
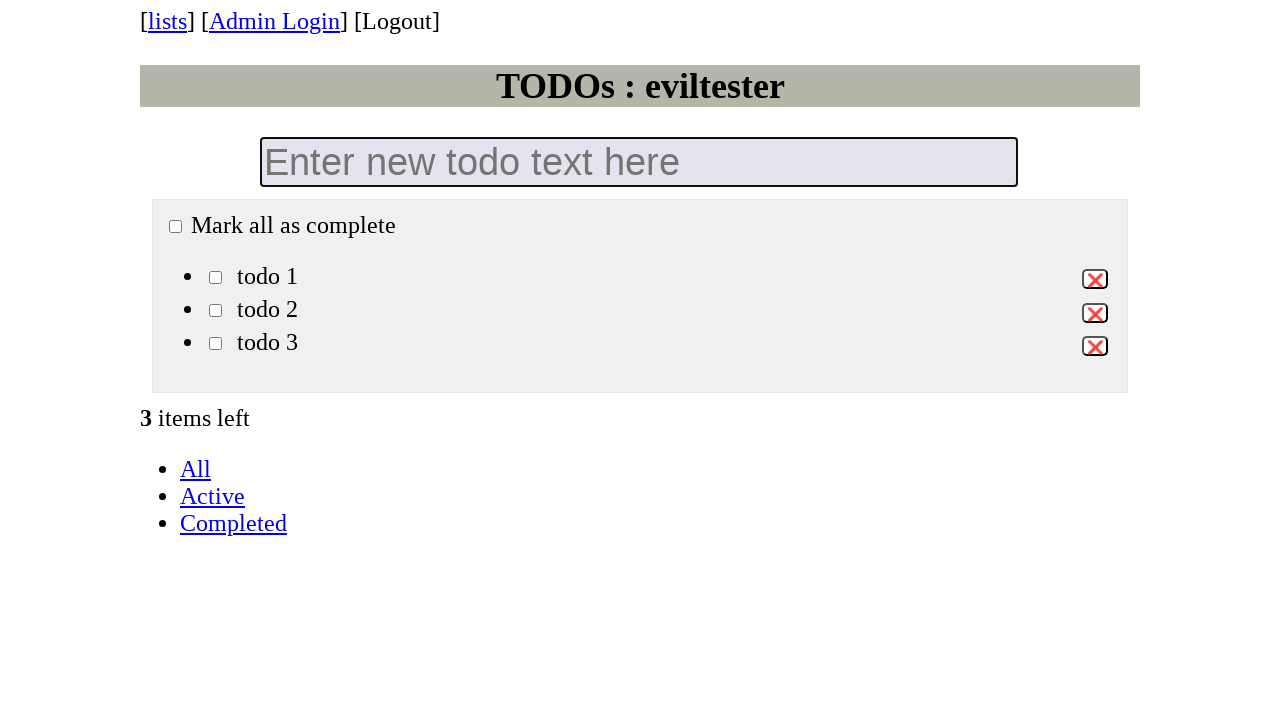

Waited for todo list checkboxes to load
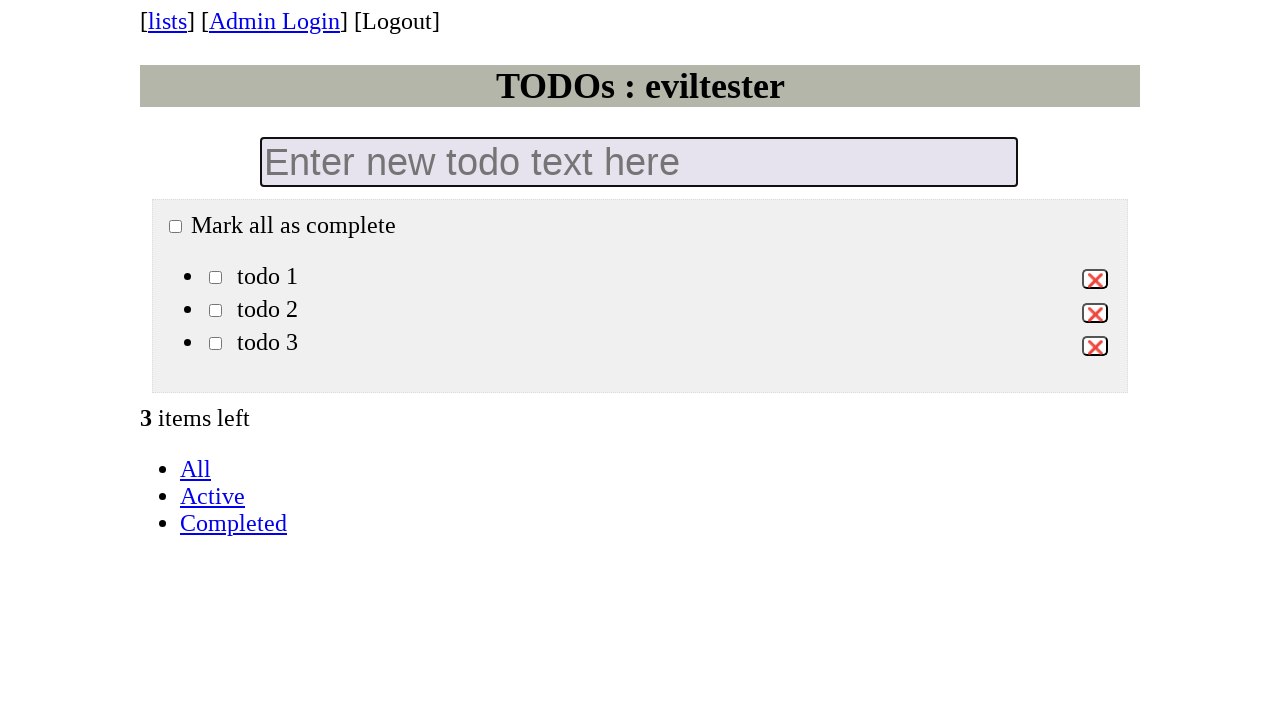

Located all todo list checkboxes
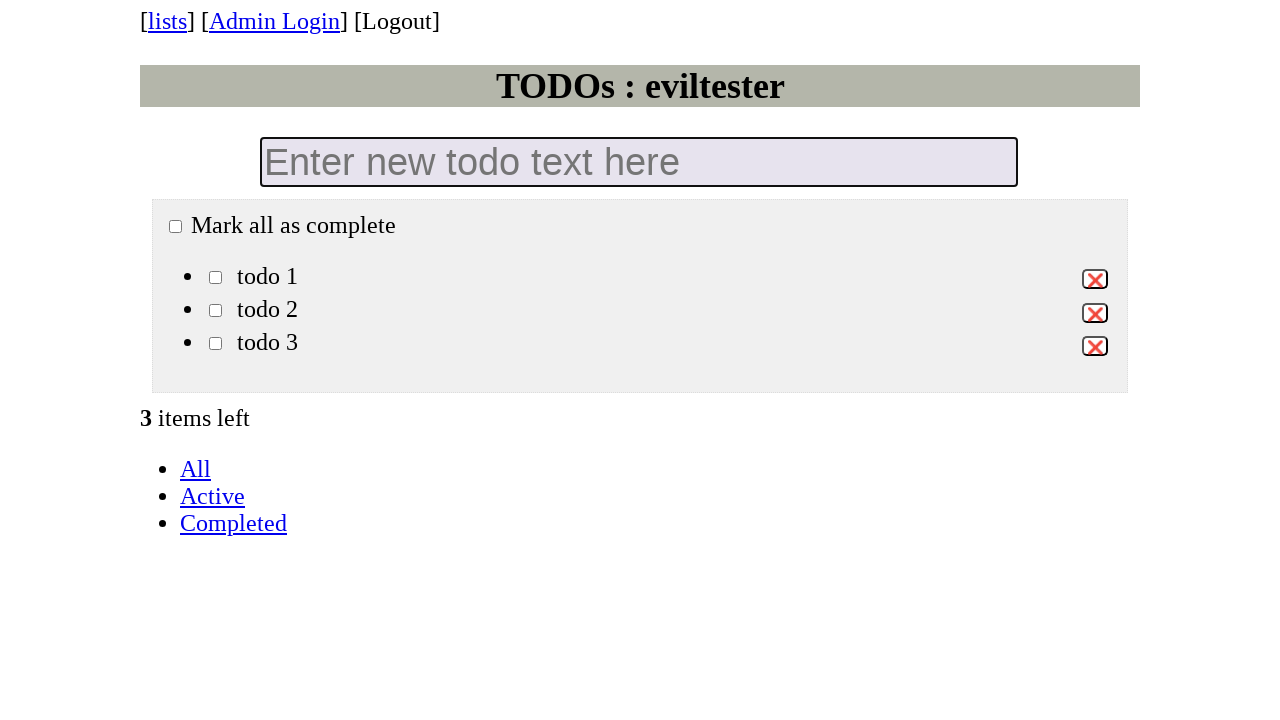

Verified that all 3 todo item checkboxes are present
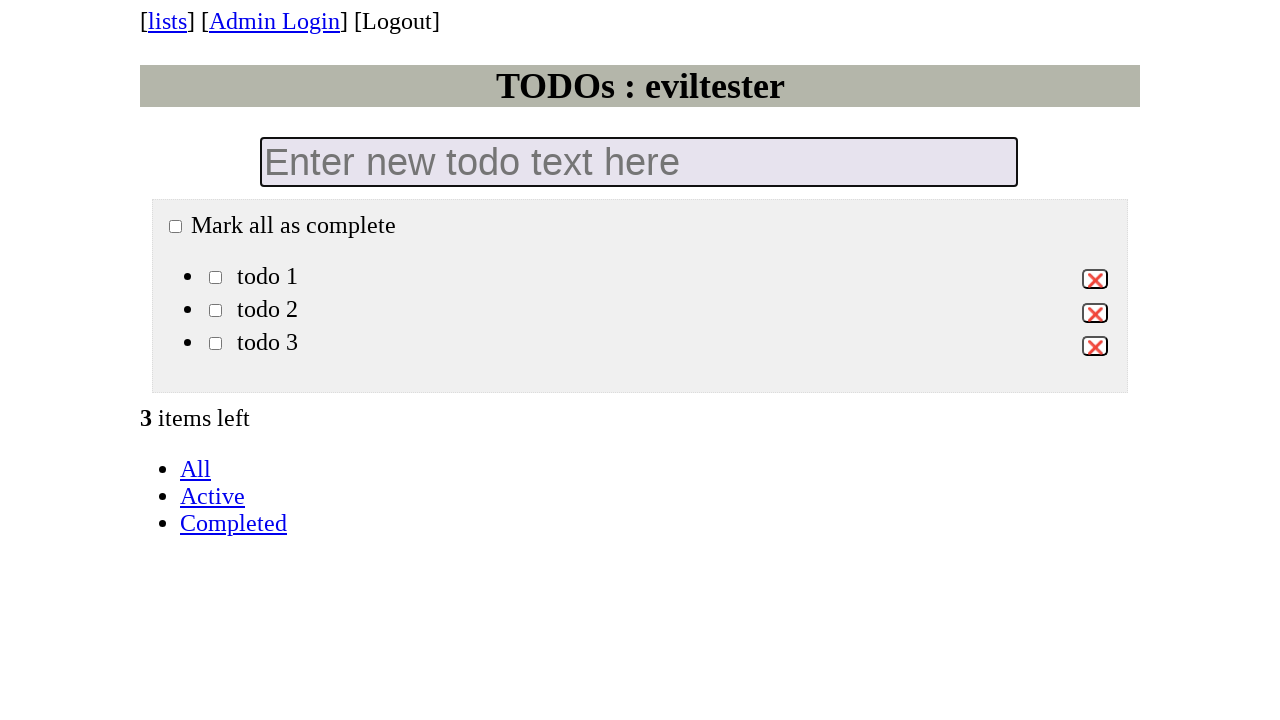

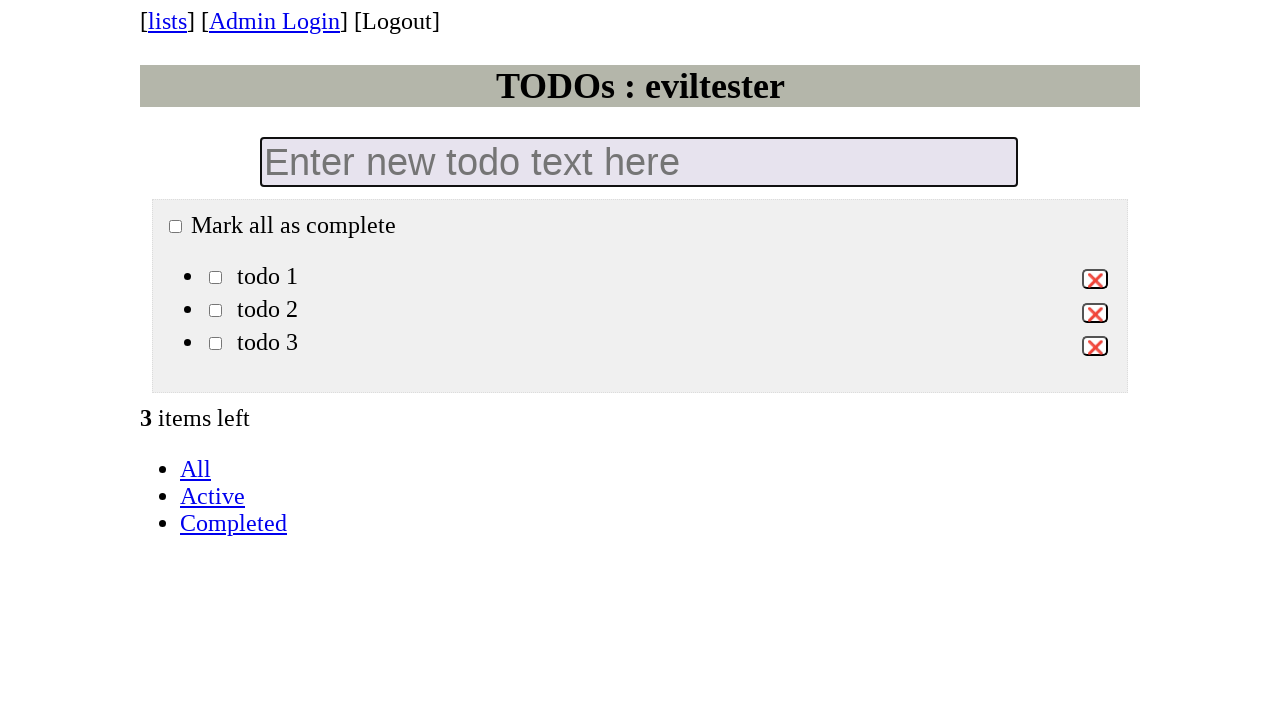